Tests radio button selection functionality by clicking different radio buttons in sport and color groups and verifying they are selected

Starting URL: https://practice.cydeo.com/radio_buttons

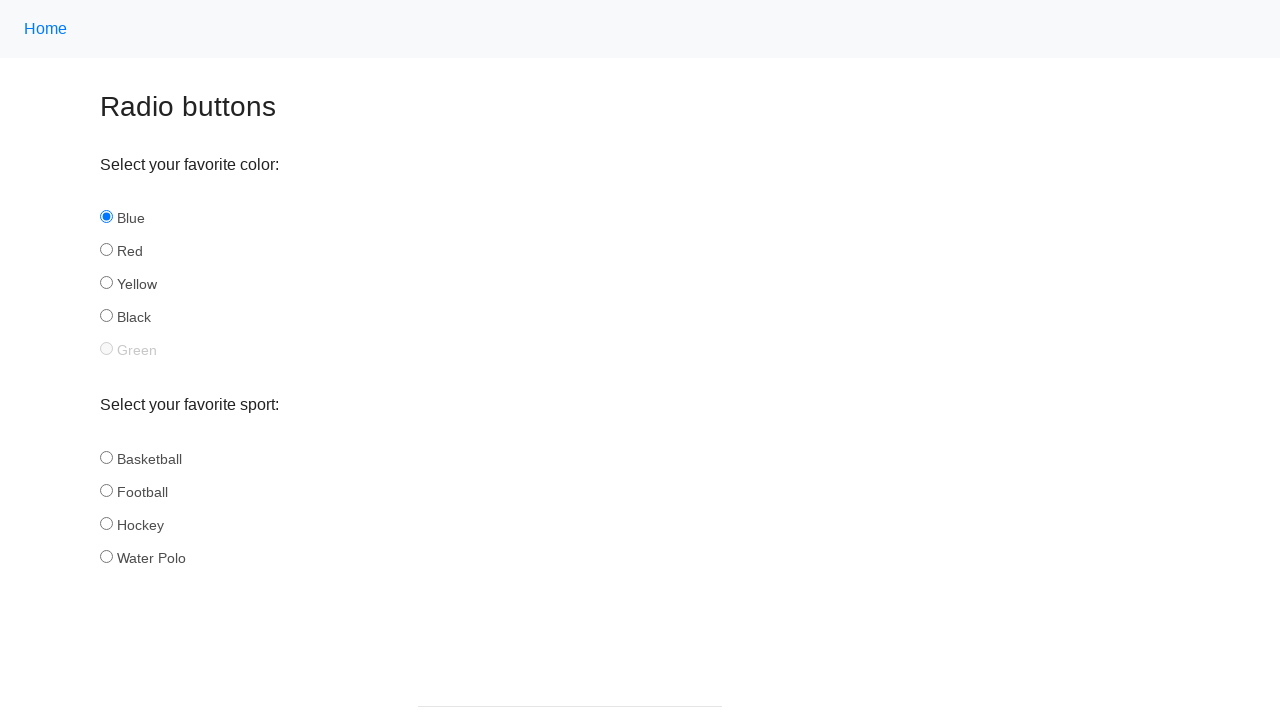

Located all sport radio buttons
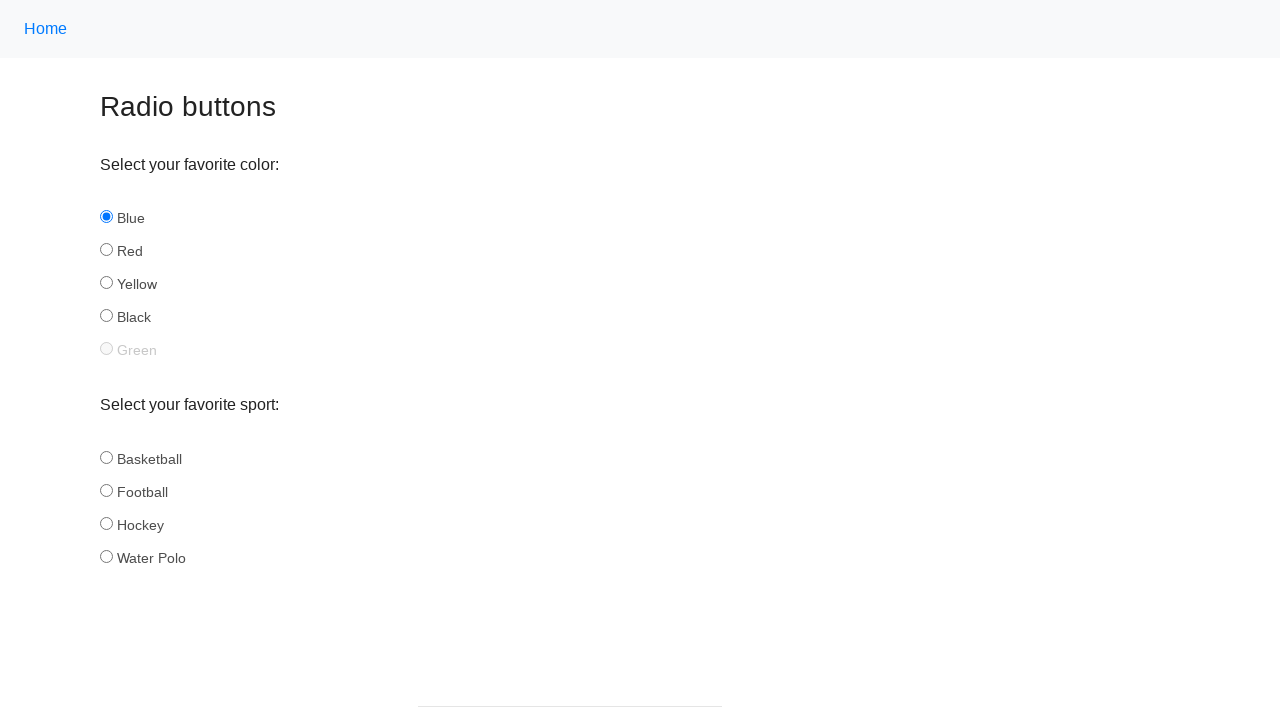

Clicked hockey radio button in sport group at (106, 523) on input[name='sport'] >> nth=2
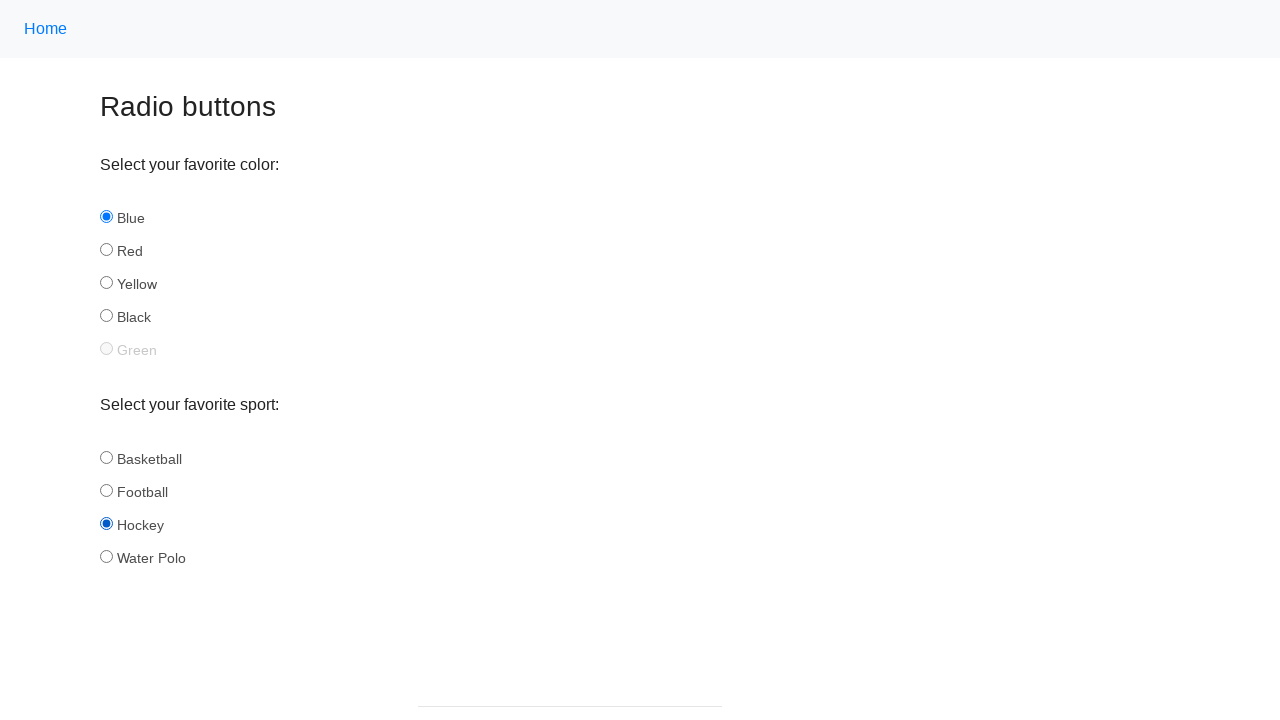

Located all sport radio buttons again
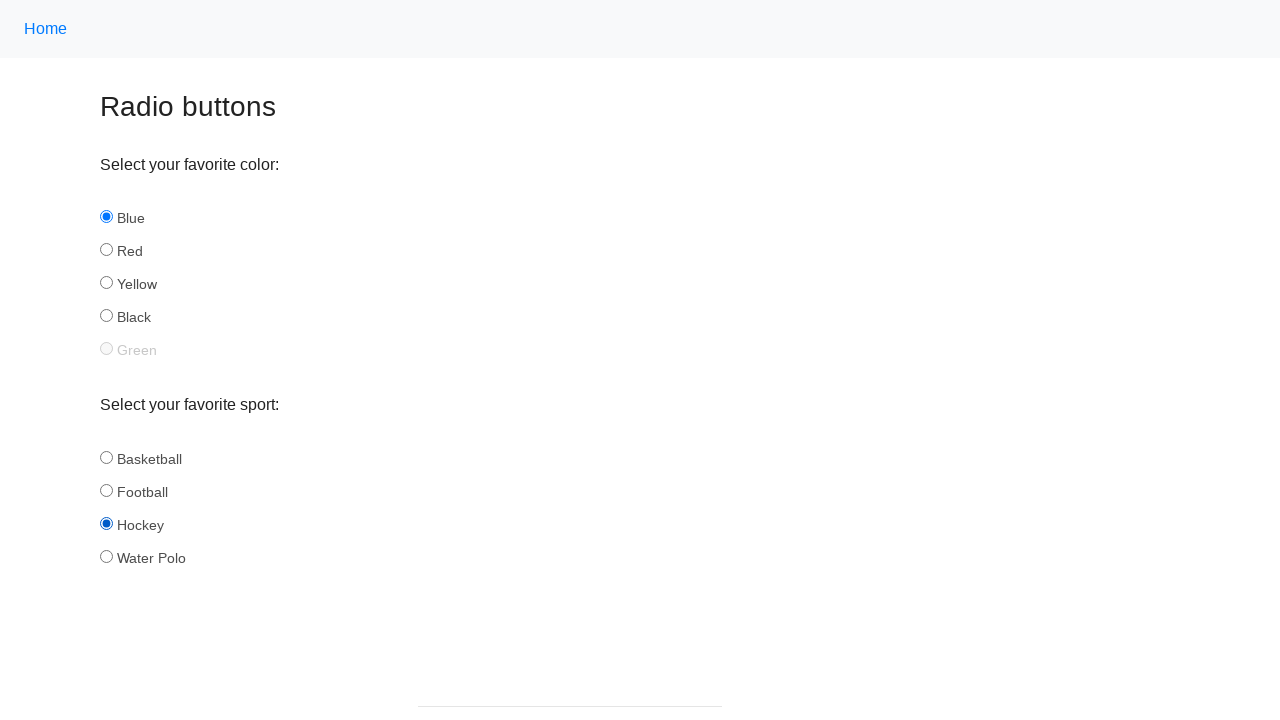

Clicked football radio button in sport group at (106, 490) on input[name='sport'] >> nth=1
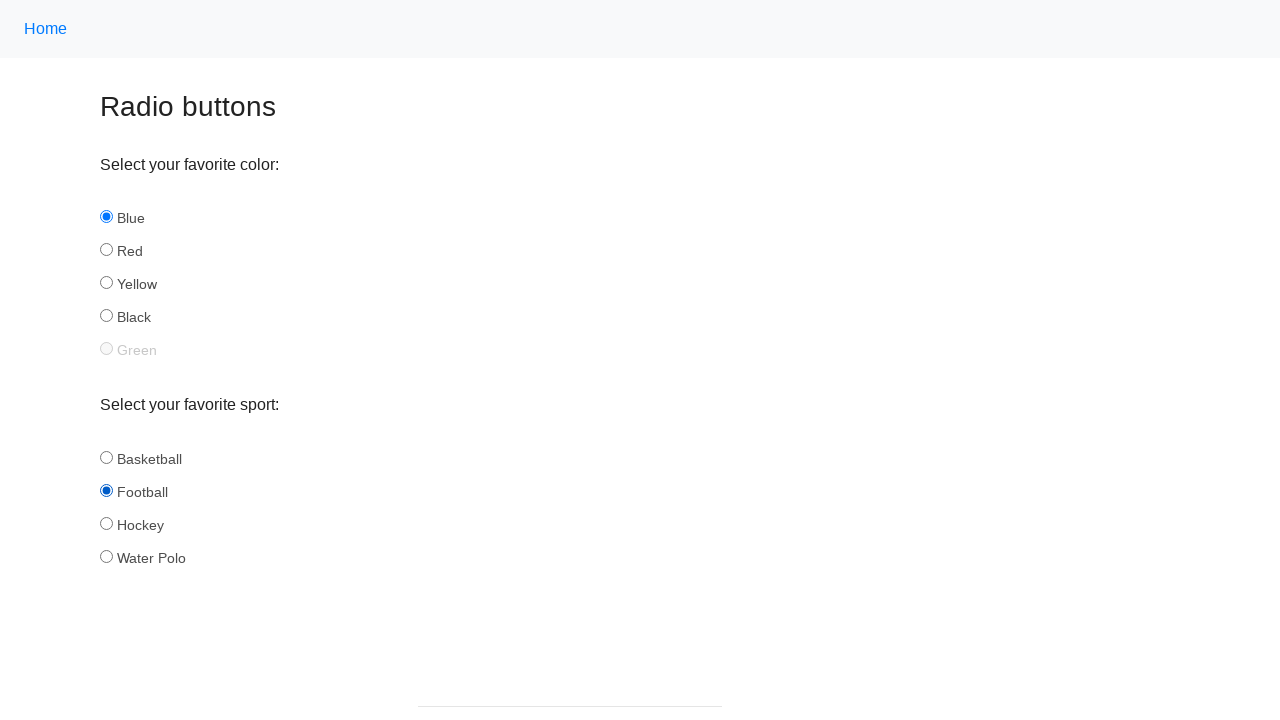

Located all color radio buttons
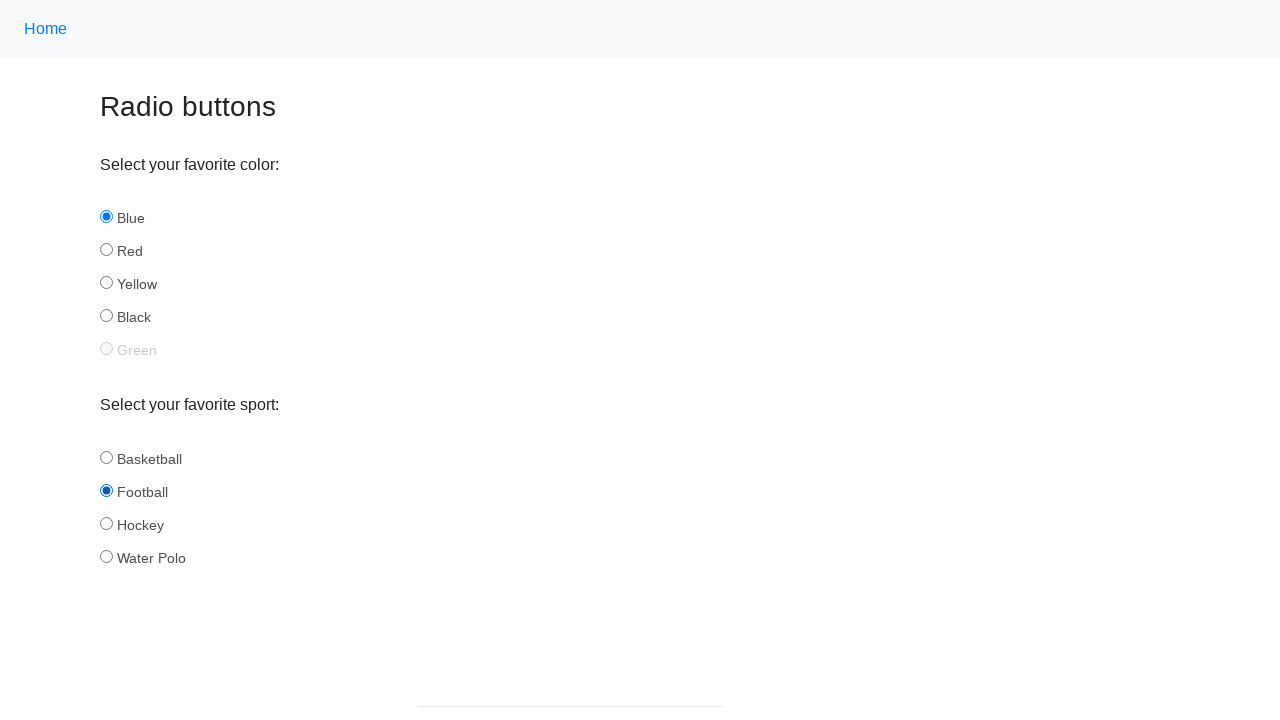

Clicked red radio button in color group at (106, 250) on input[name='color'] >> nth=1
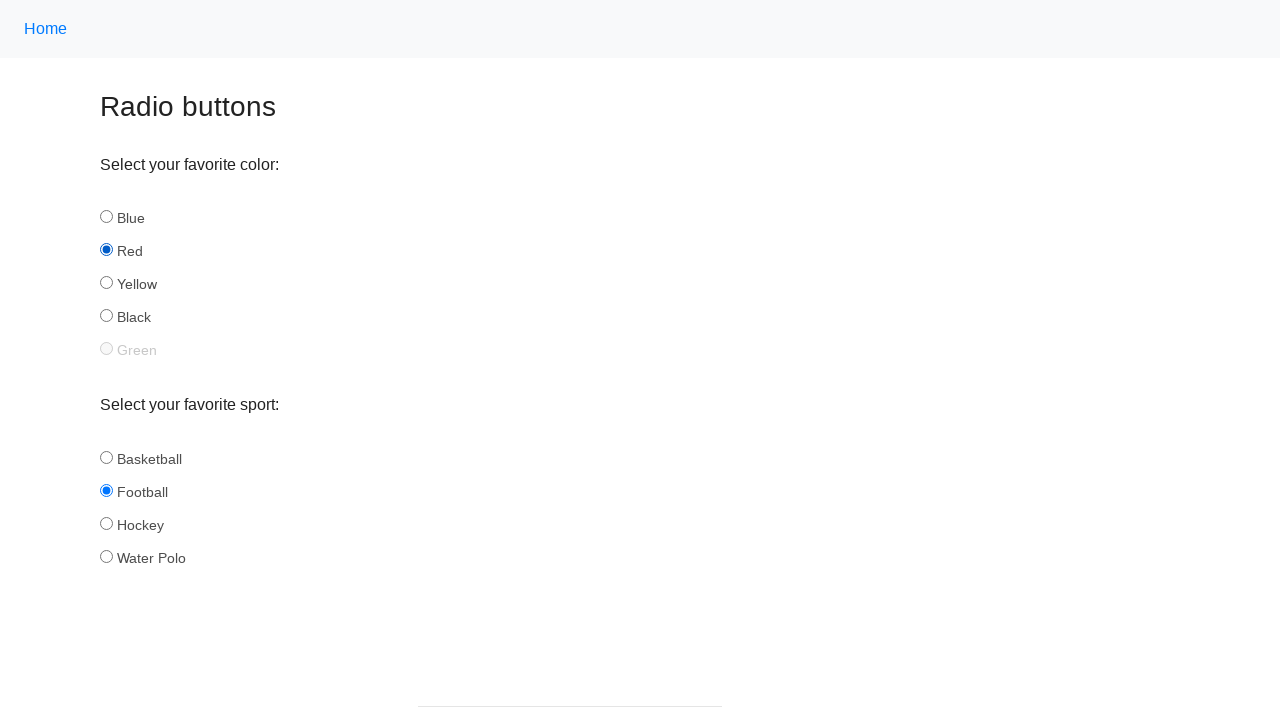

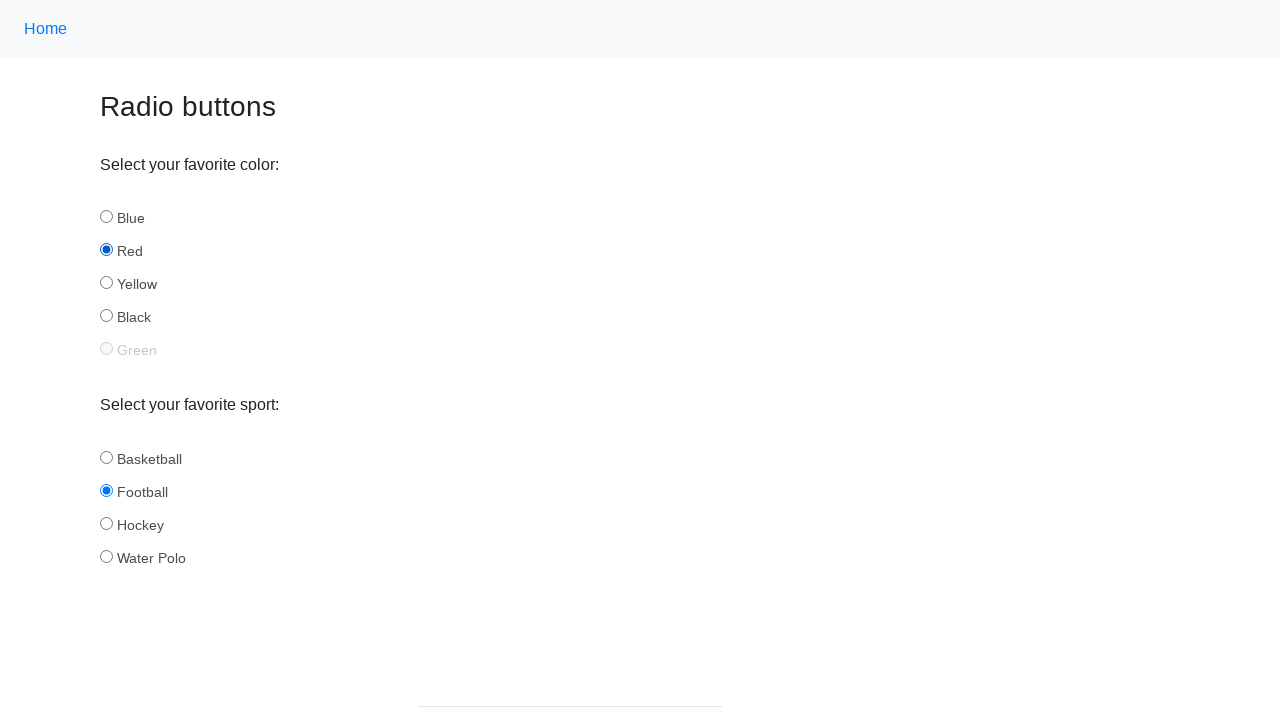